Fills out a practice form on DemoQA with various form fields including text inputs, radio buttons, date picker, file upload, and dropdowns

Starting URL: https://demoqa.com/automation-practice-form

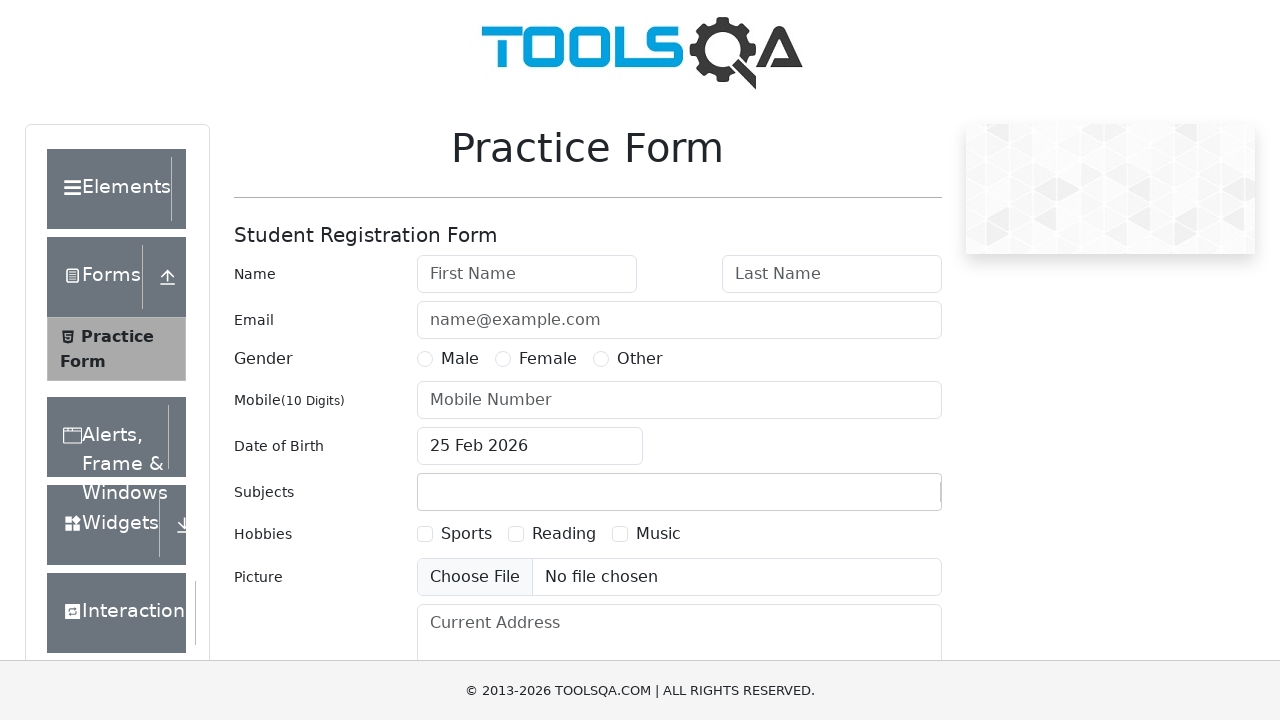

Filled first name field with 'John' on #firstName
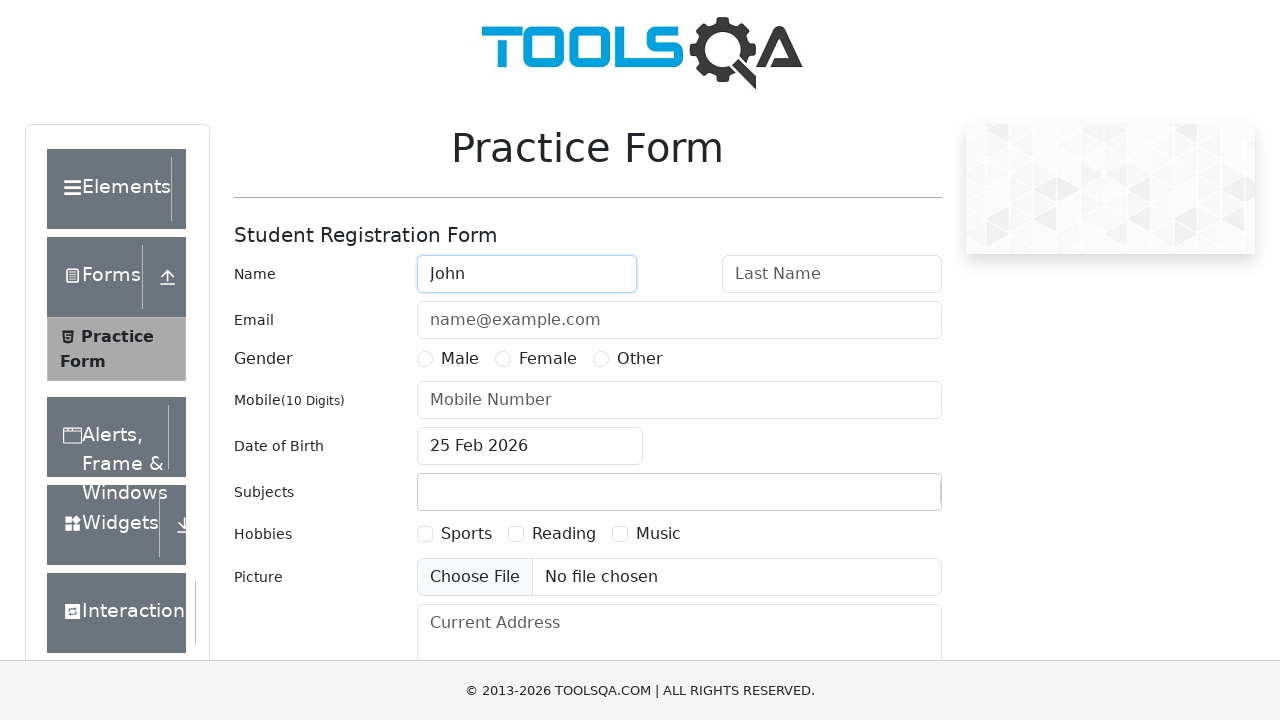

Filled last name field with 'Smith' on #lastName
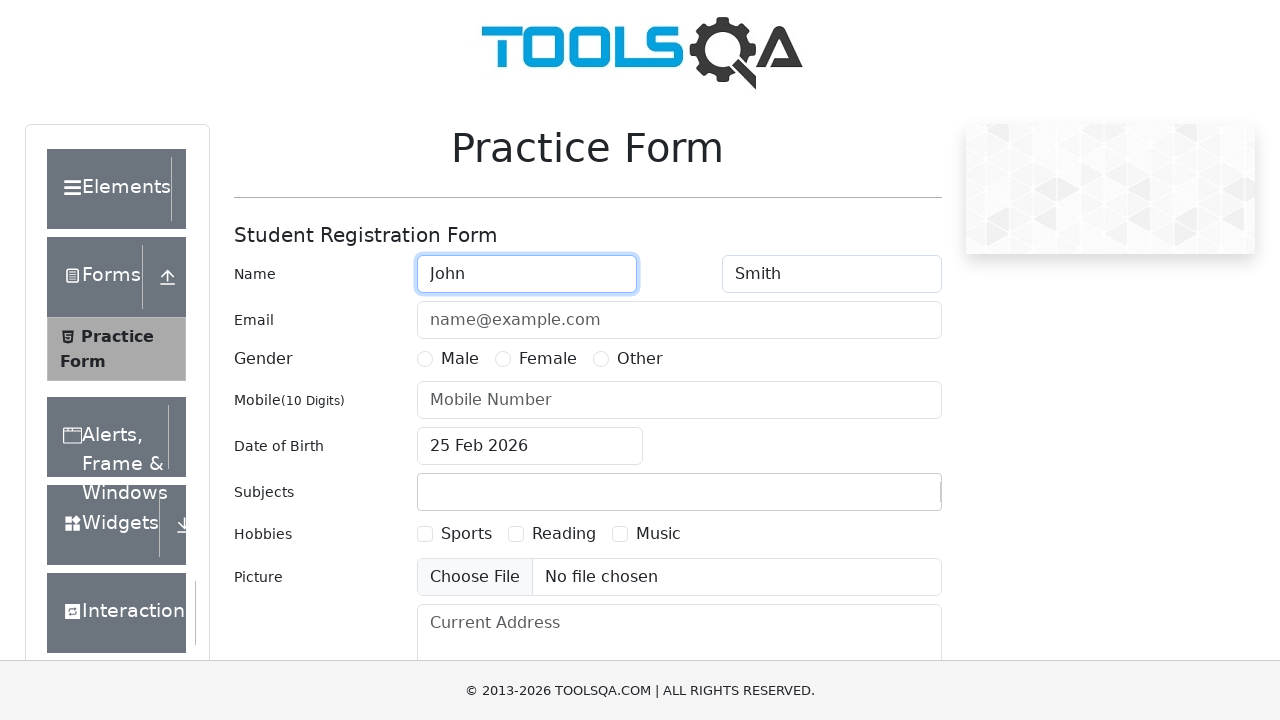

Filled email field with 'john.smith@example.com' on #userEmail
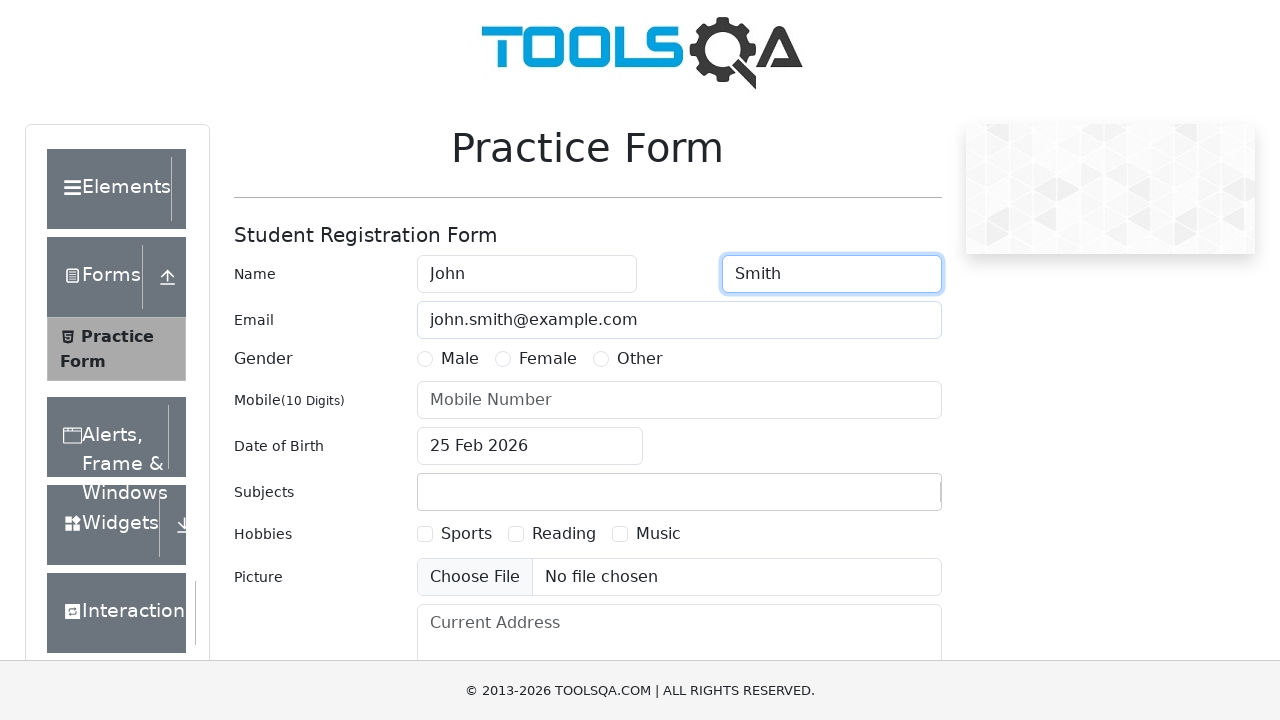

Selected Male gender radio button at (460, 359) on label[for='gender-radio-1']
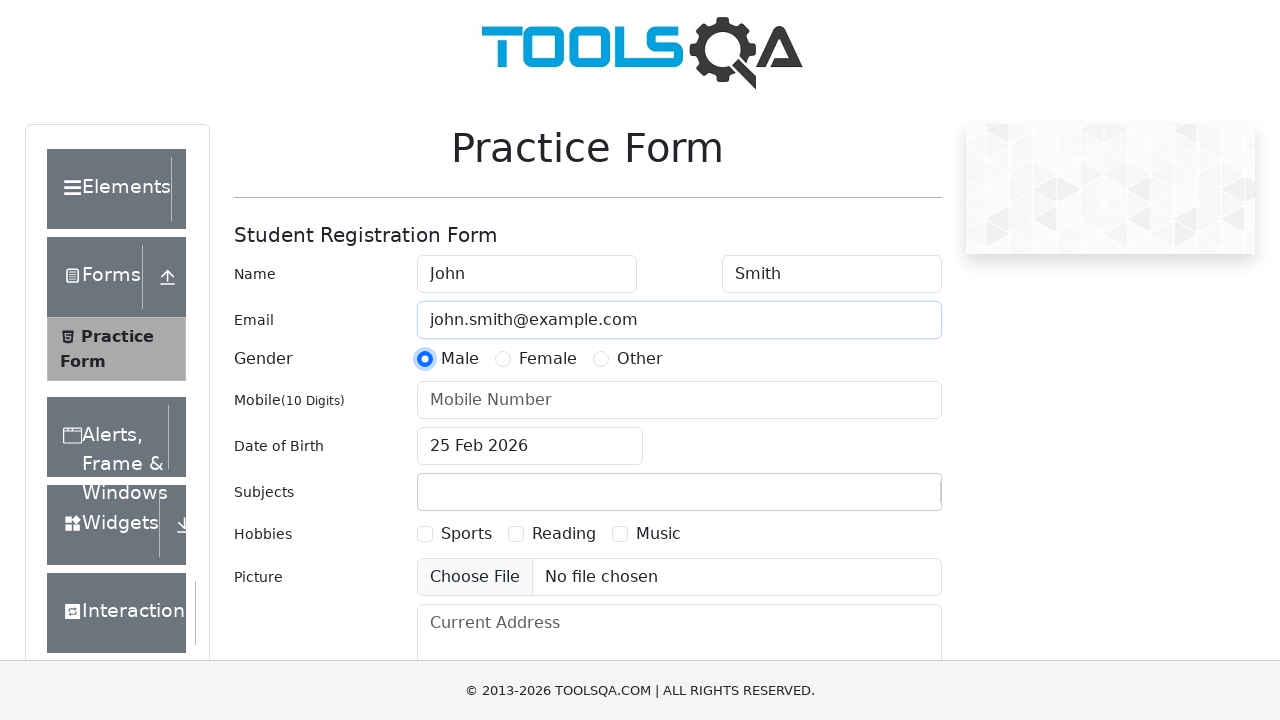

Filled mobile number field with '5551234567' on #userNumber
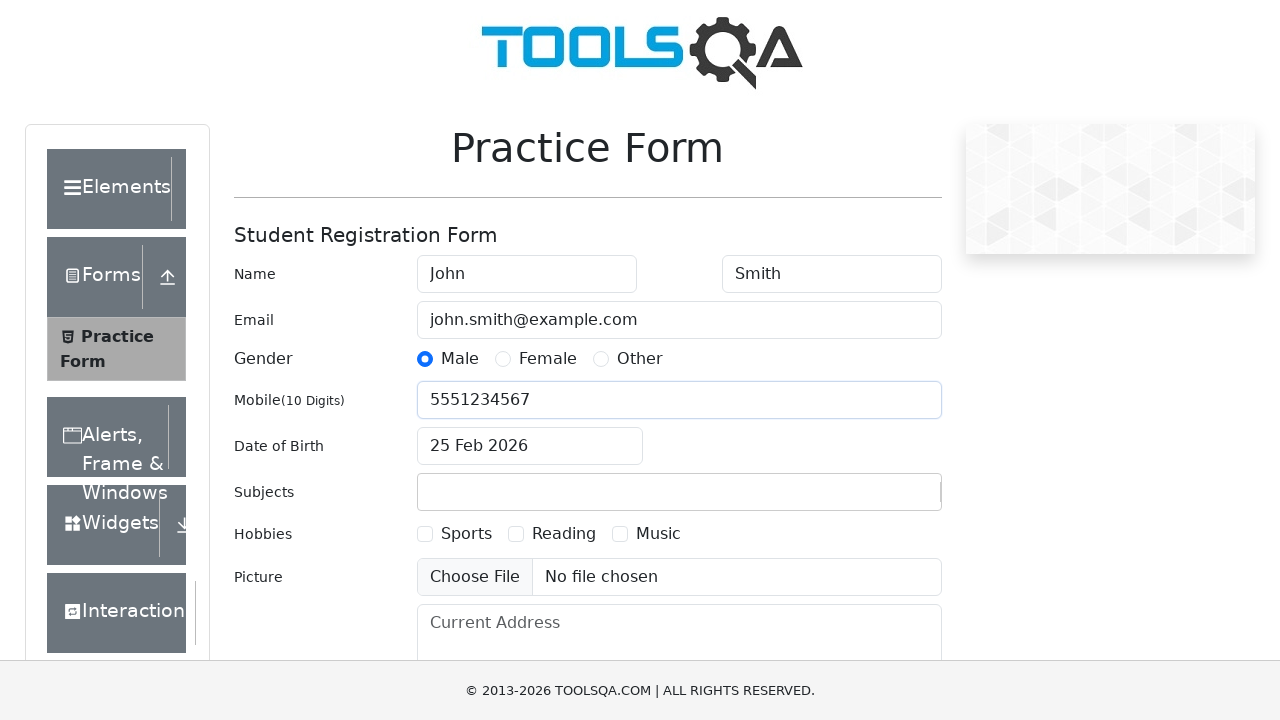

Filled date of birth input with '15 Jan 2022' on #dateOfBirthInput
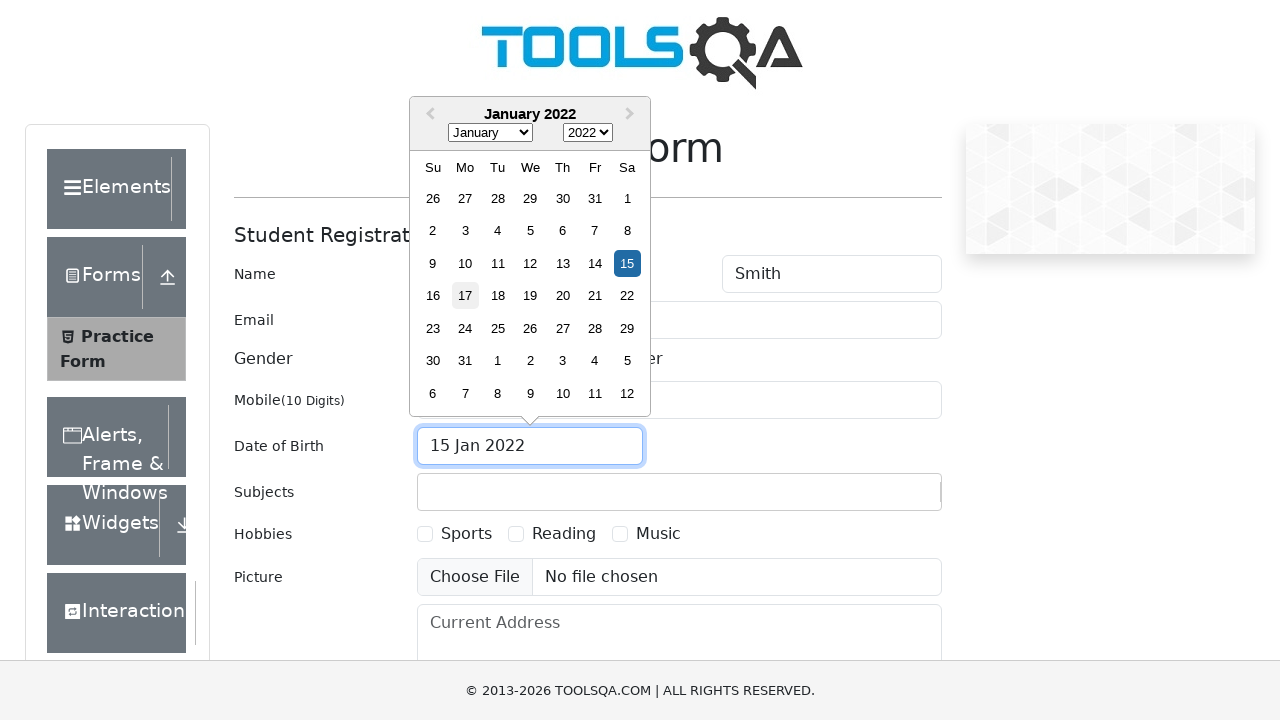

Pressed Enter to confirm date of birth
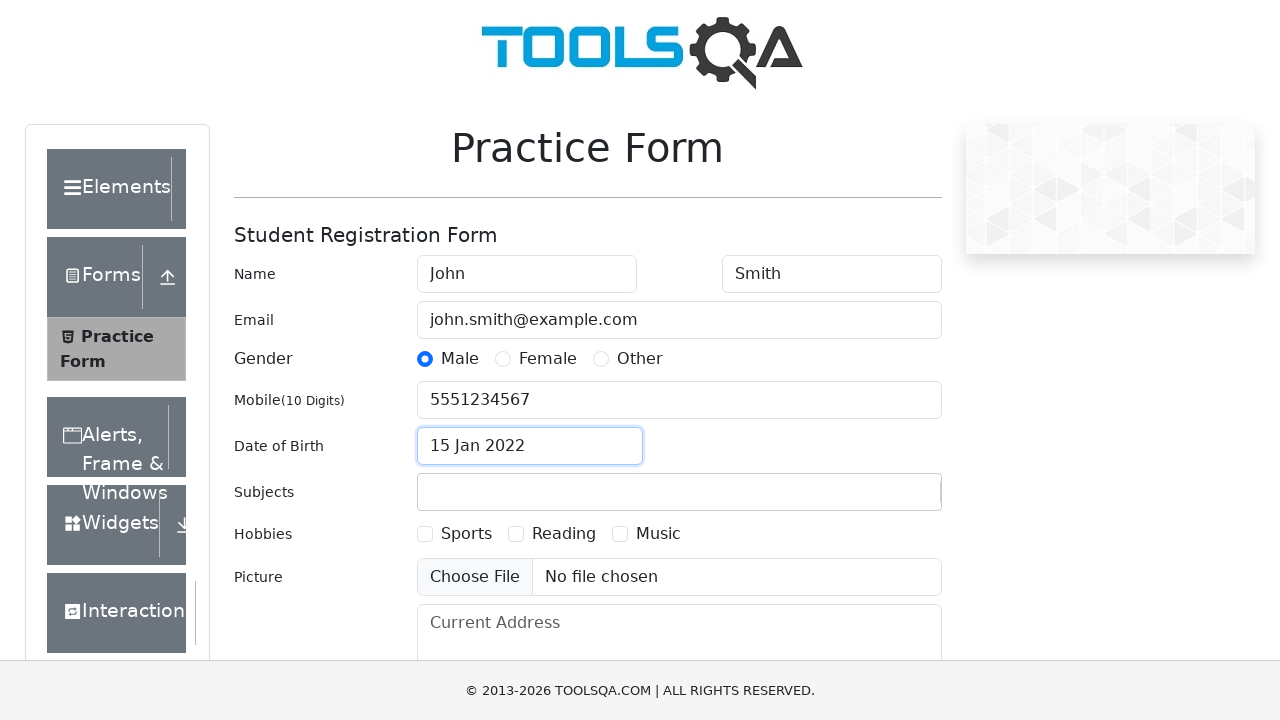

Filled subjects field with 'Computer Science' on #subjectsInput
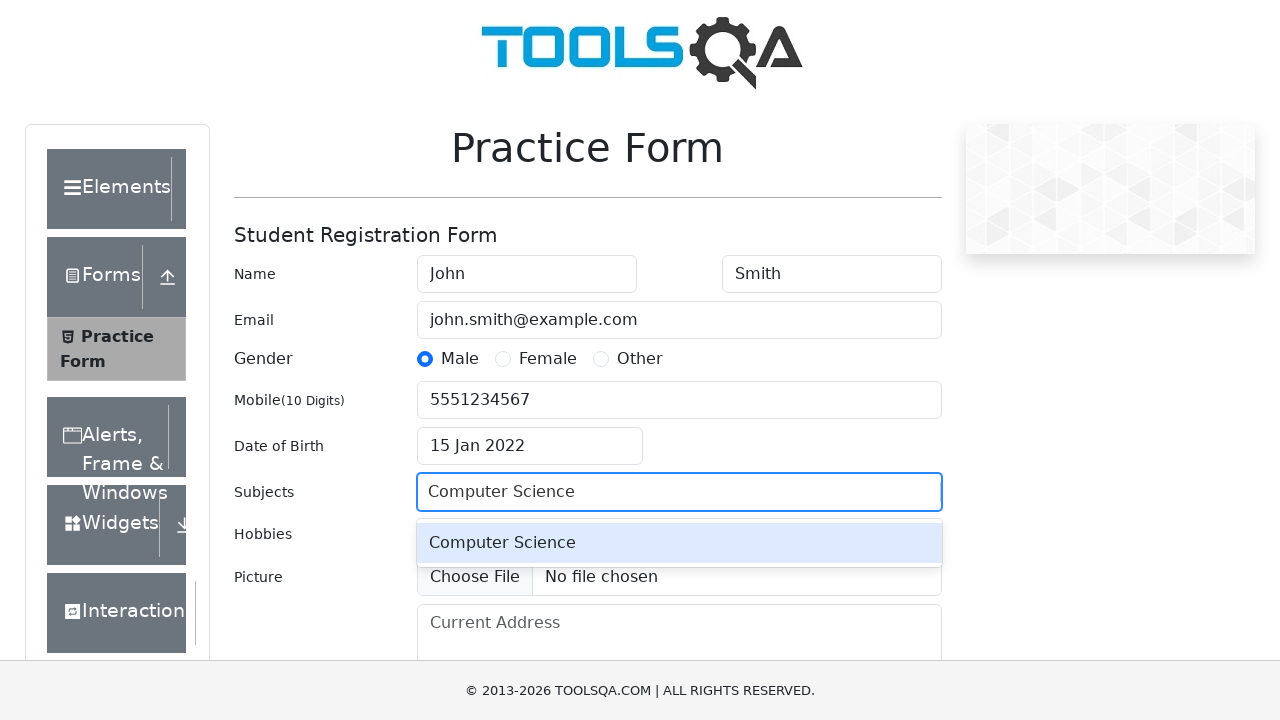

Pressed Enter to confirm subject selection
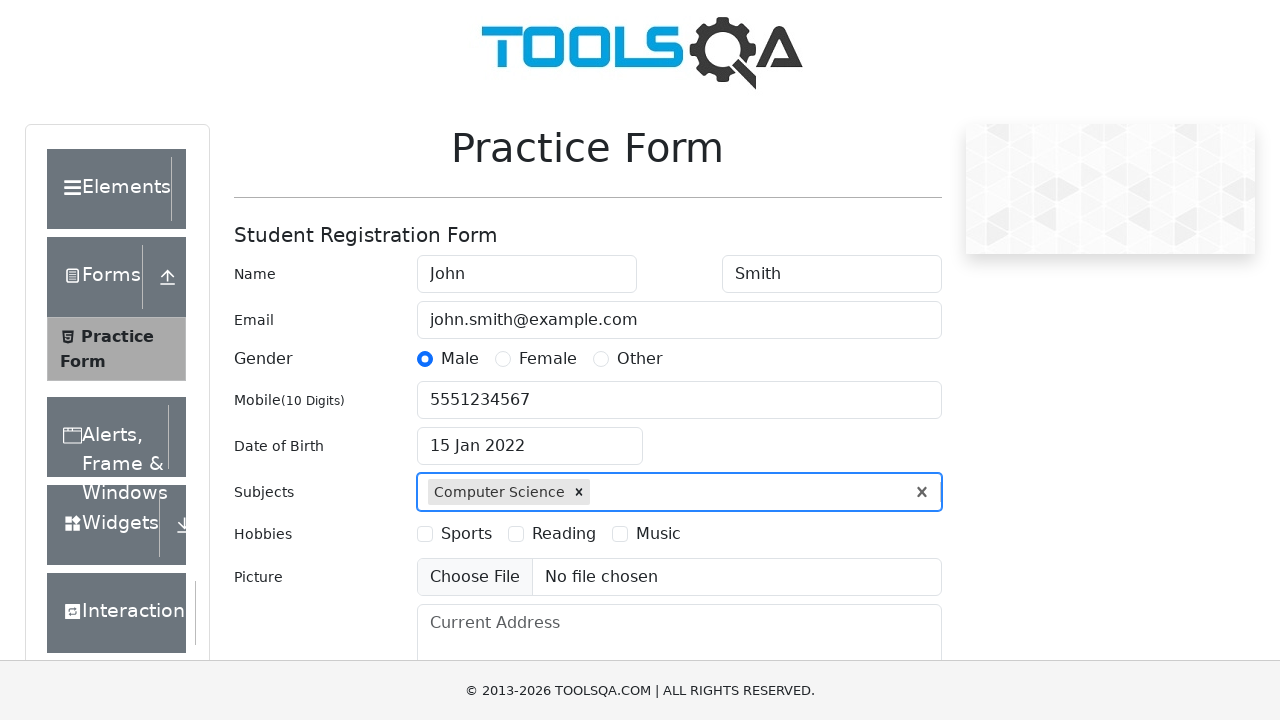

Selected first hobbies checkbox at (466, 534) on label[for='hobbies-checkbox-1']
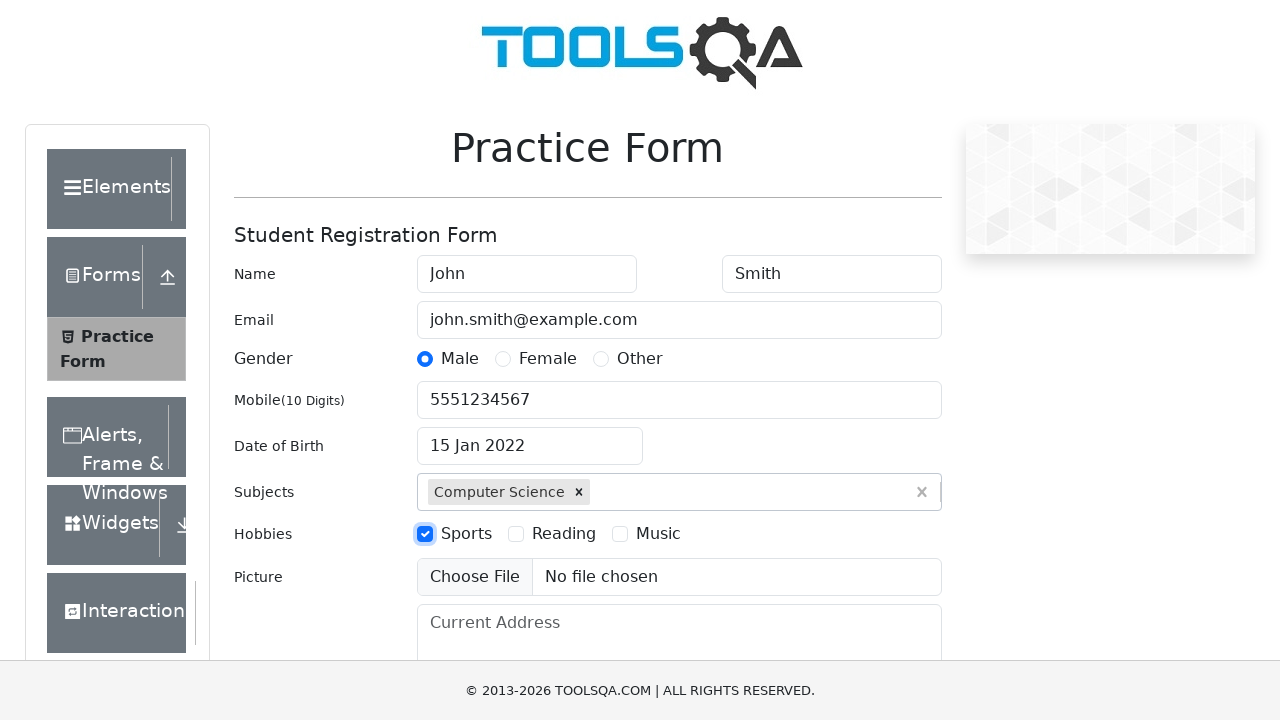

Set empty input files for picture upload
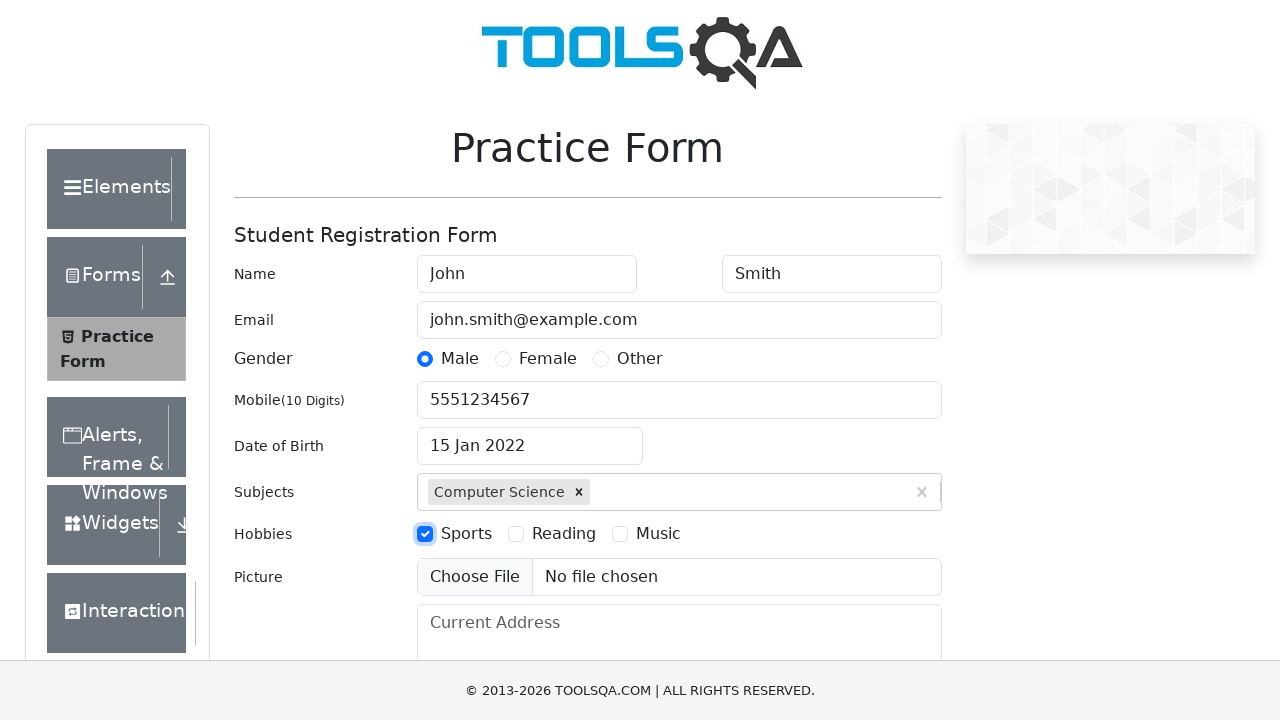

Filled current address field with '123 Main Street, Anytown, USA 12345' on #currentAddress
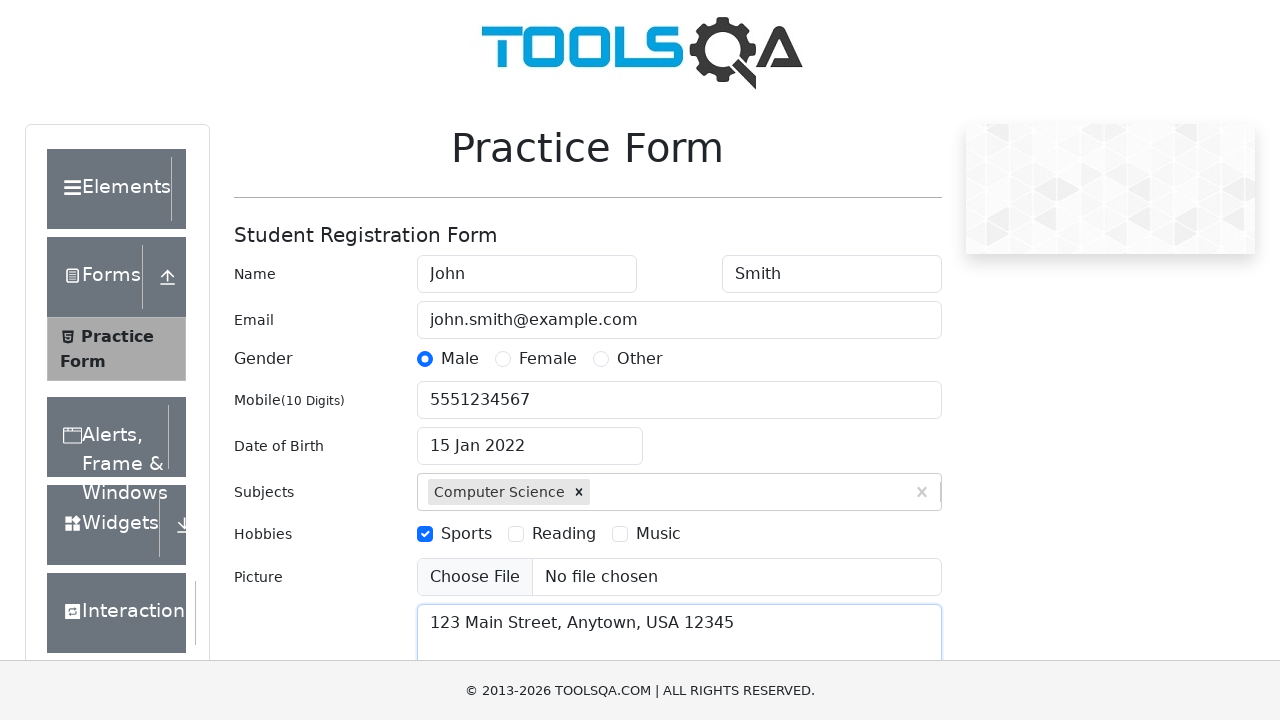

Filled state dropdown with 'NCR' on #react-select-3-input
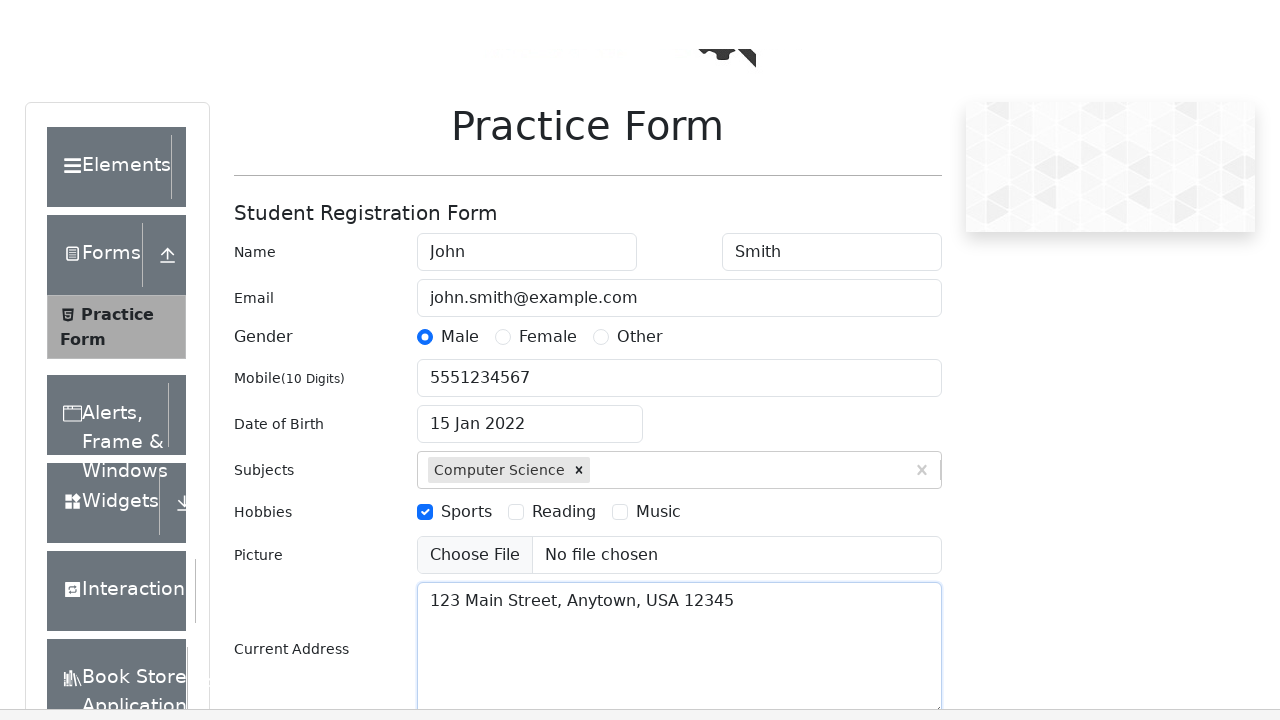

Pressed Enter to confirm state selection
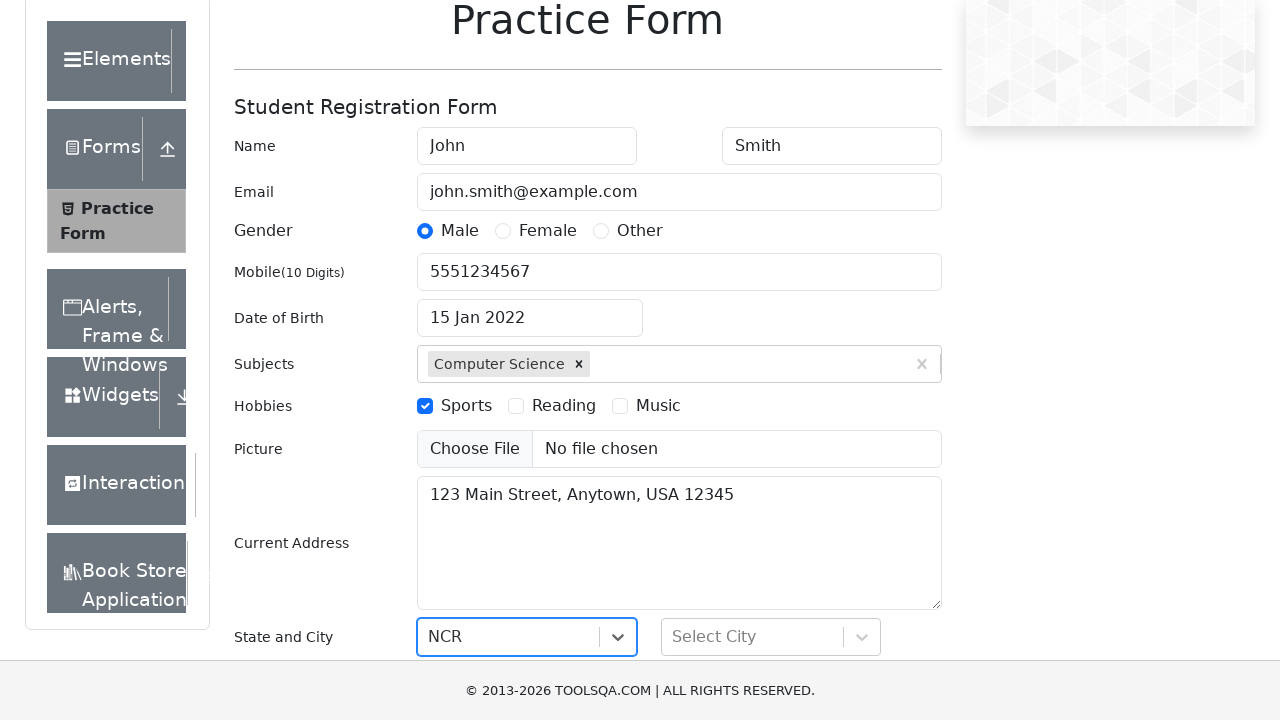

Filled city dropdown with 'Delhi' on #react-select-4-input
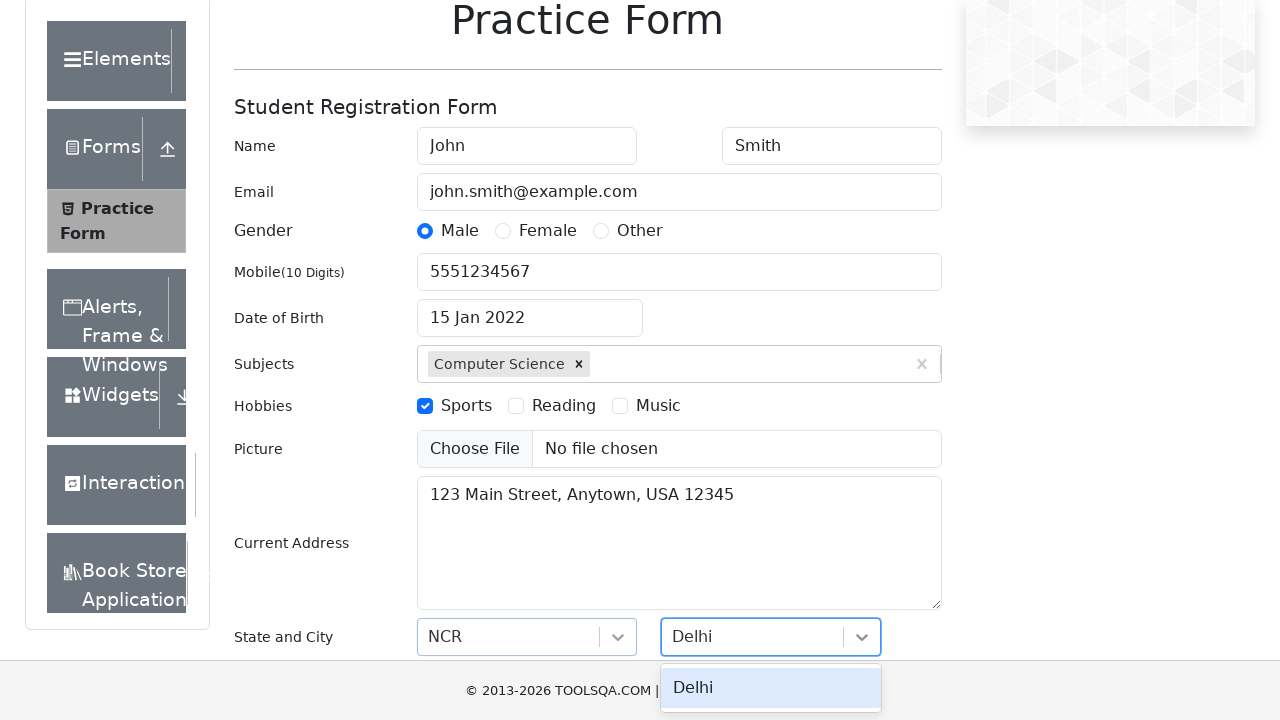

Pressed Enter to confirm city selection
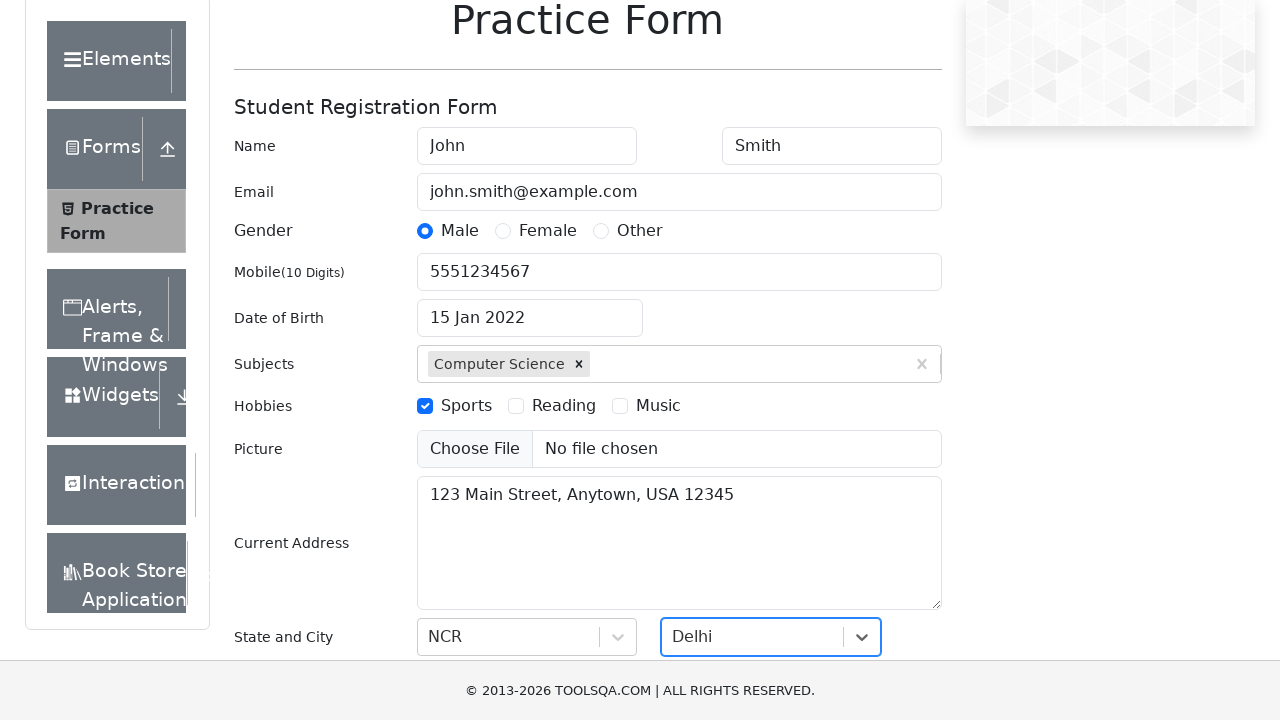

Clicked submit button to submit the form at (885, 499) on #submit
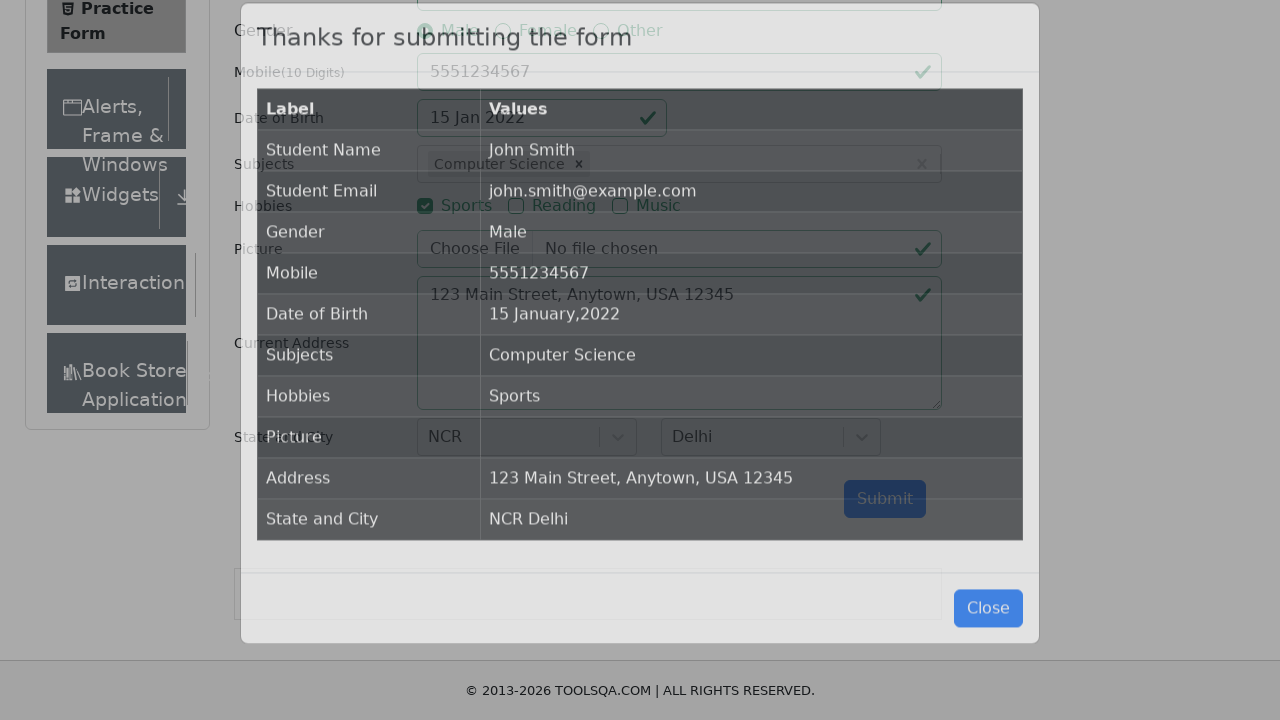

Waited for close modal button to appear
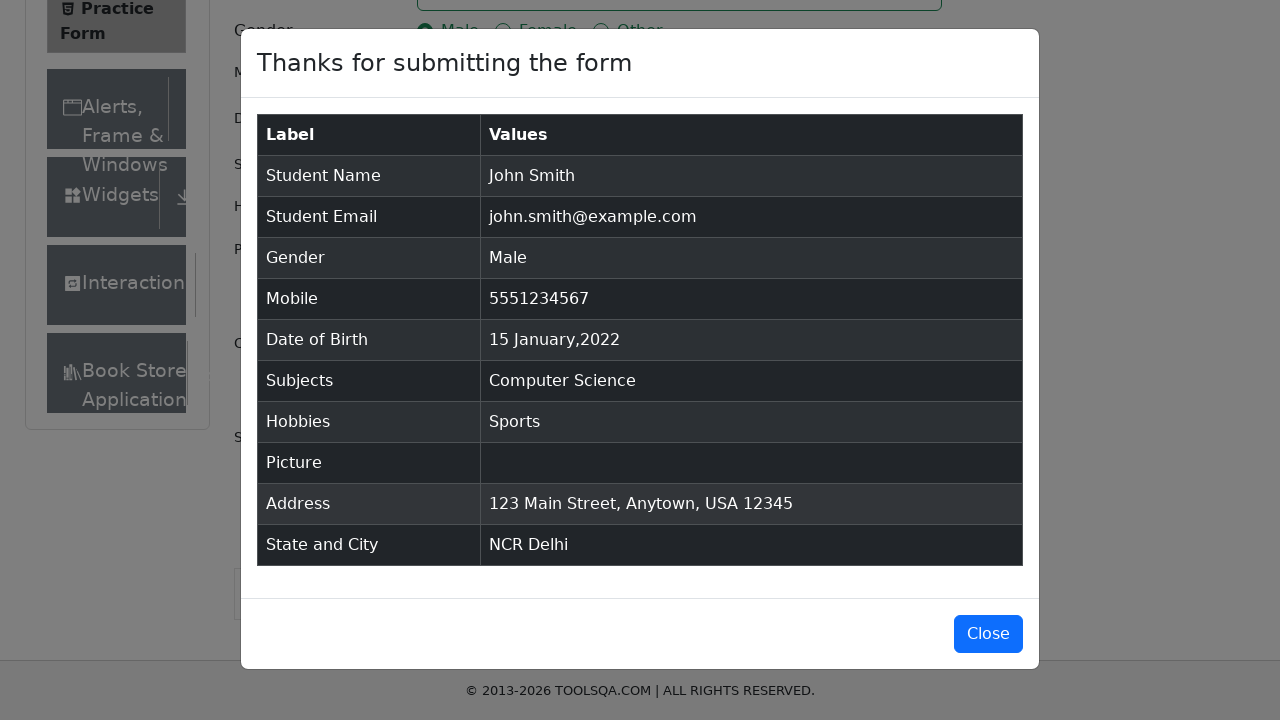

Clicked close modal button to close submission confirmation at (988, 634) on #closeLargeModal
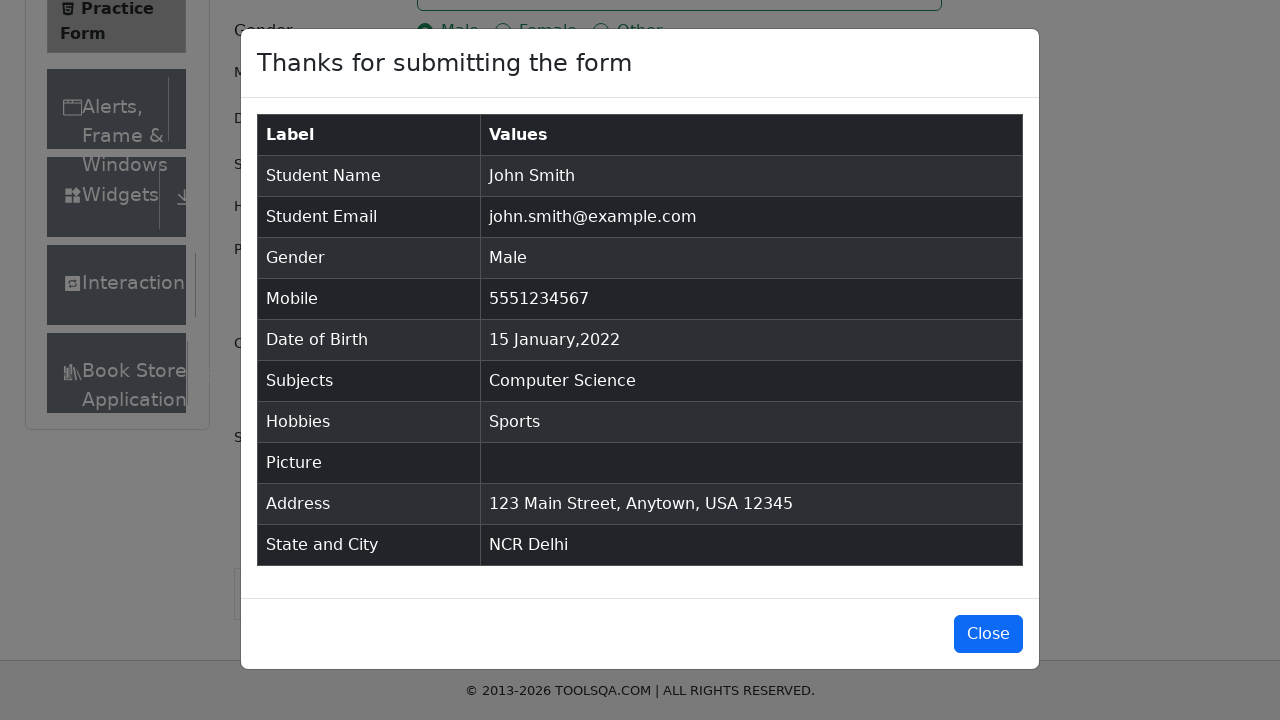

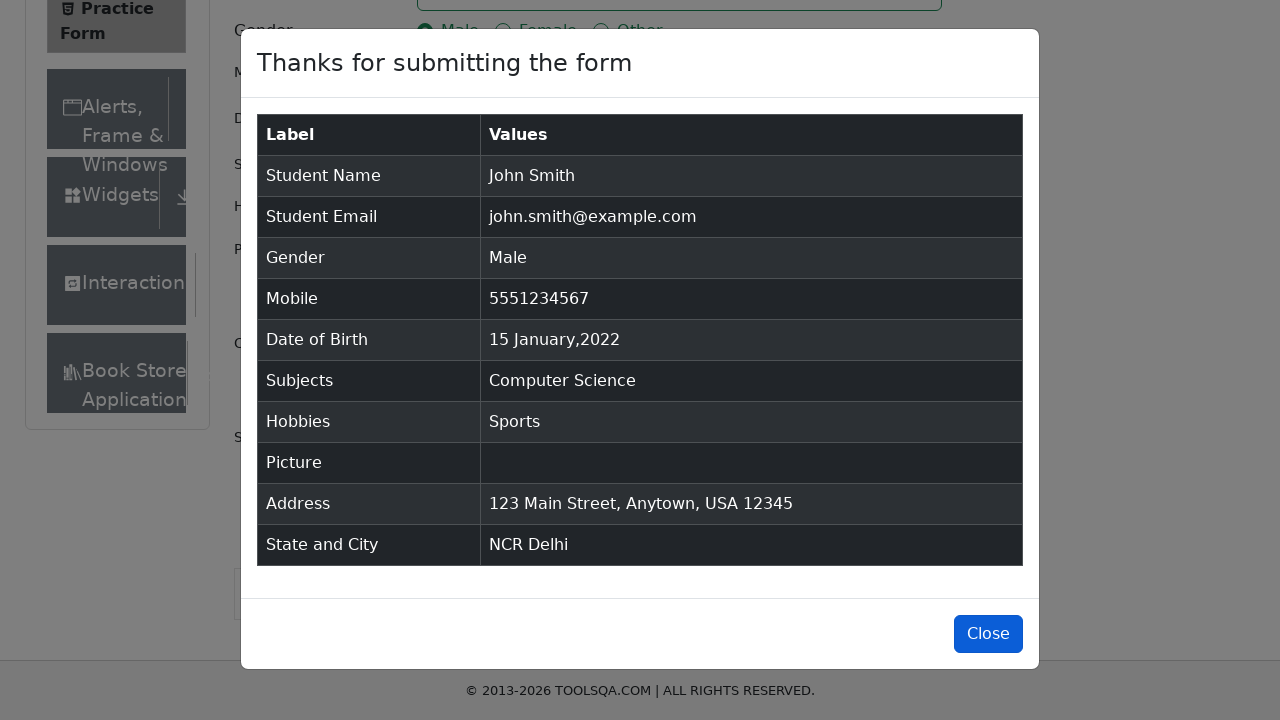